Verifies that the "Mouse Hover" text element is displayed correctly on the page by locating it and checking its text content.

Starting URL: https://rahulshettyacademy.com/AutomationPractice/

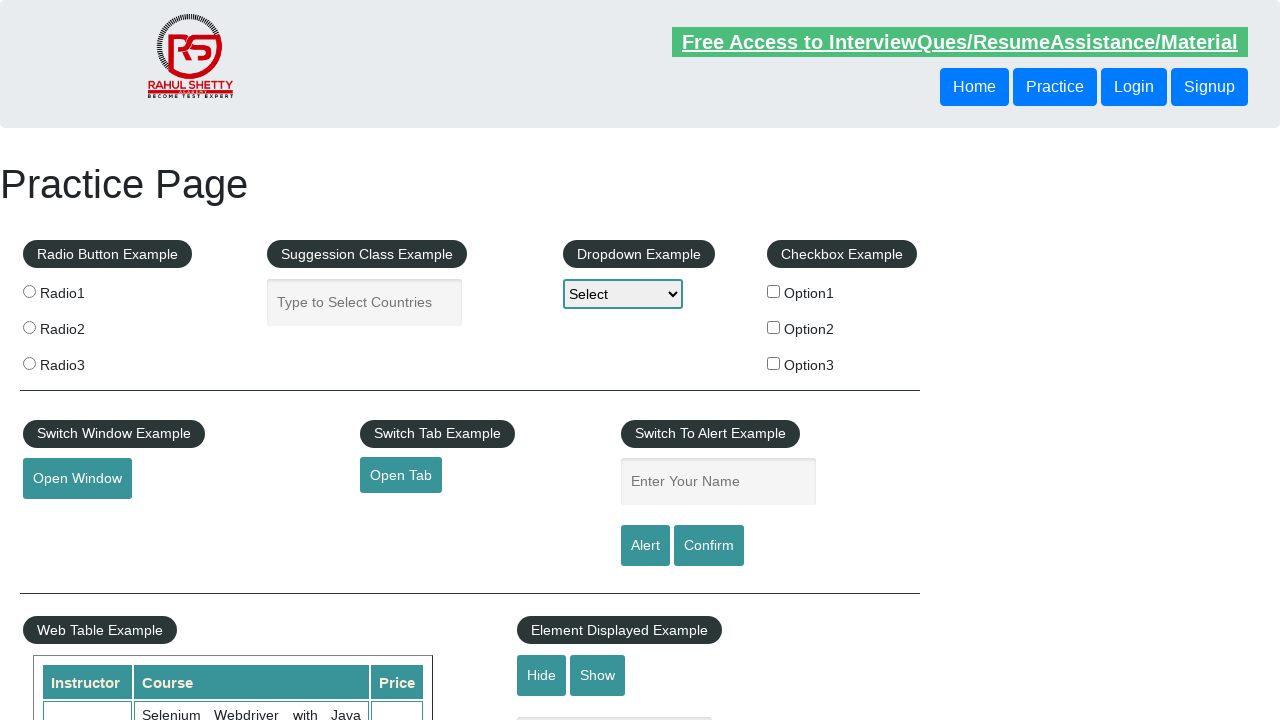

Navigated to AutomationPractice page
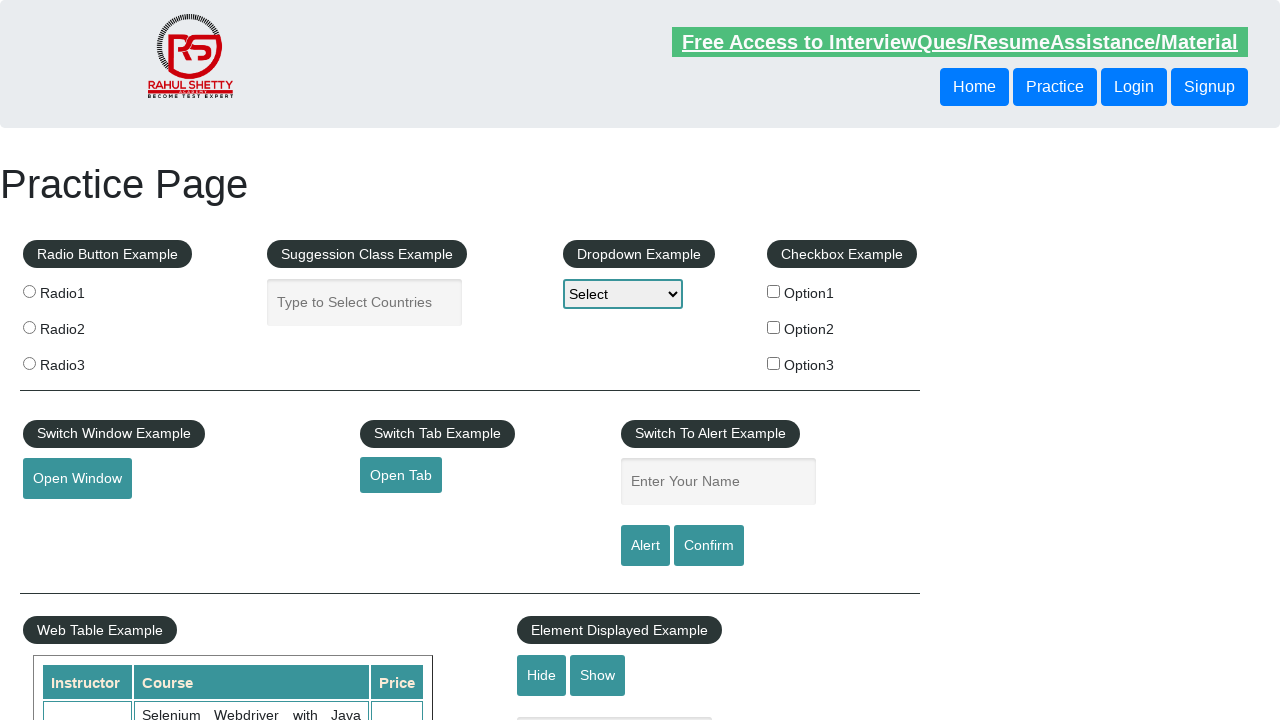

Located the Mouse Hover element
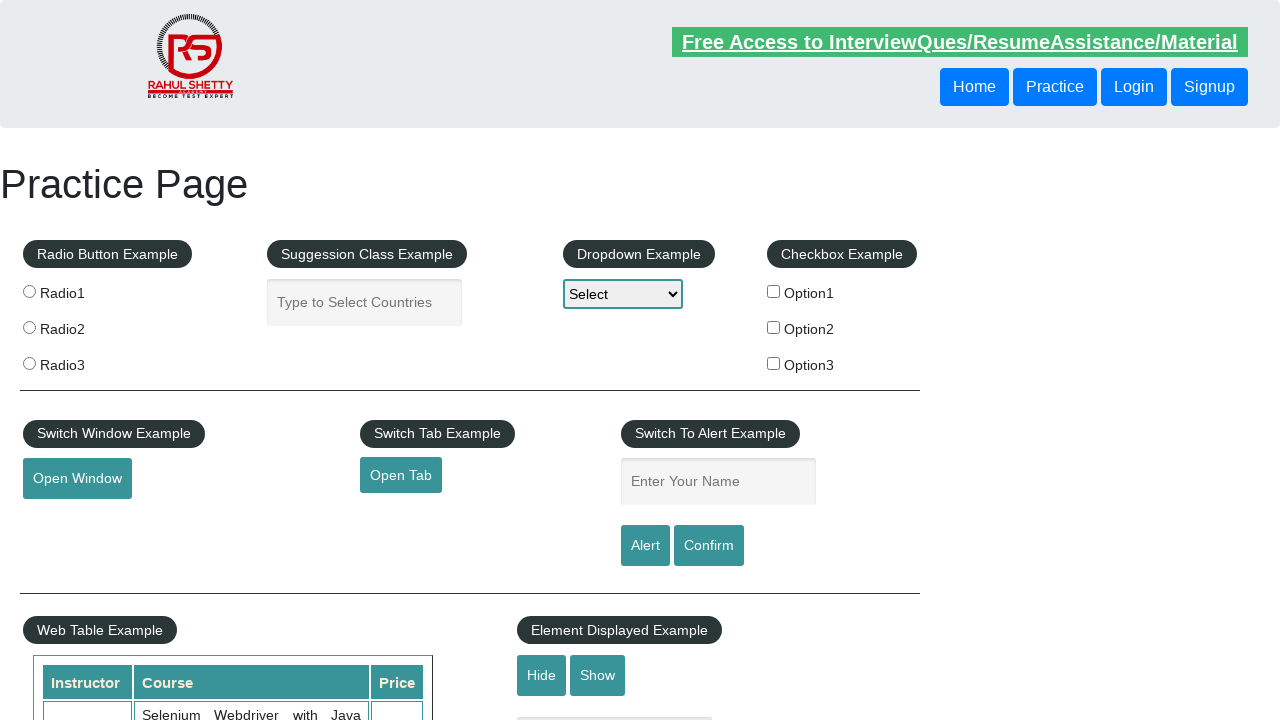

Waited for Mouse Hover element to be visible
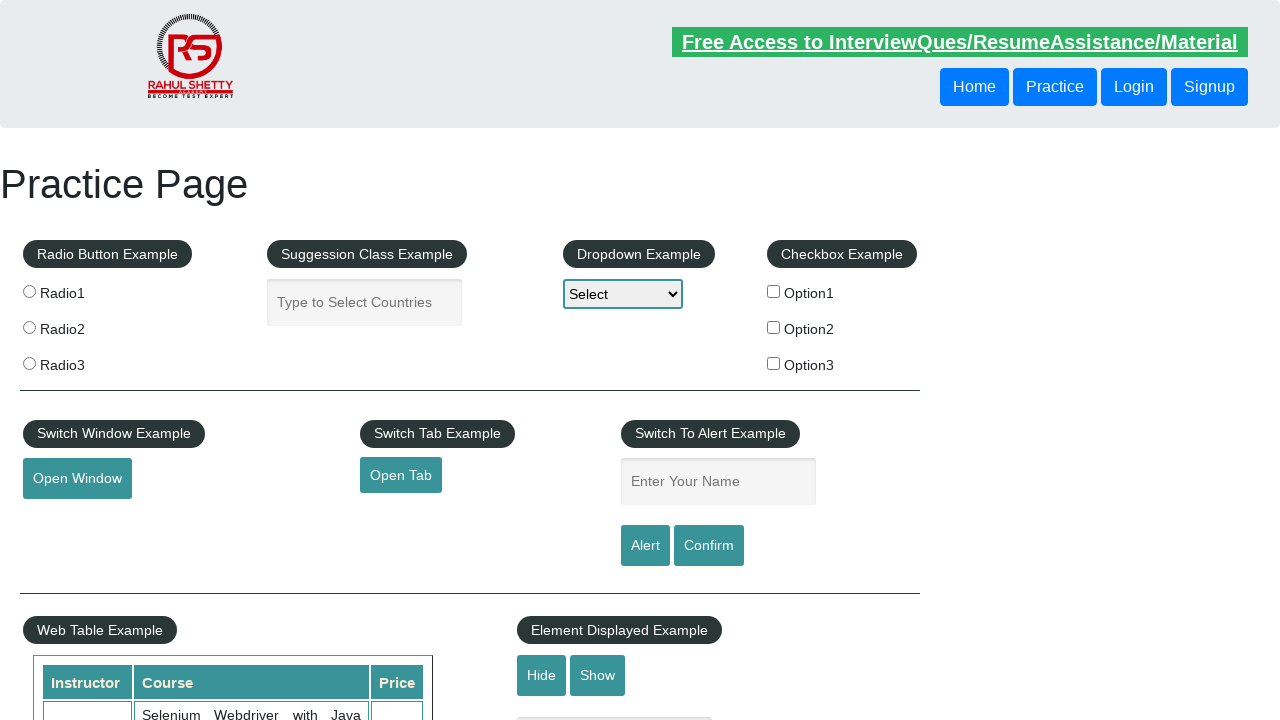

Verified that Mouse Hover element text content is 'Mouse Hover'
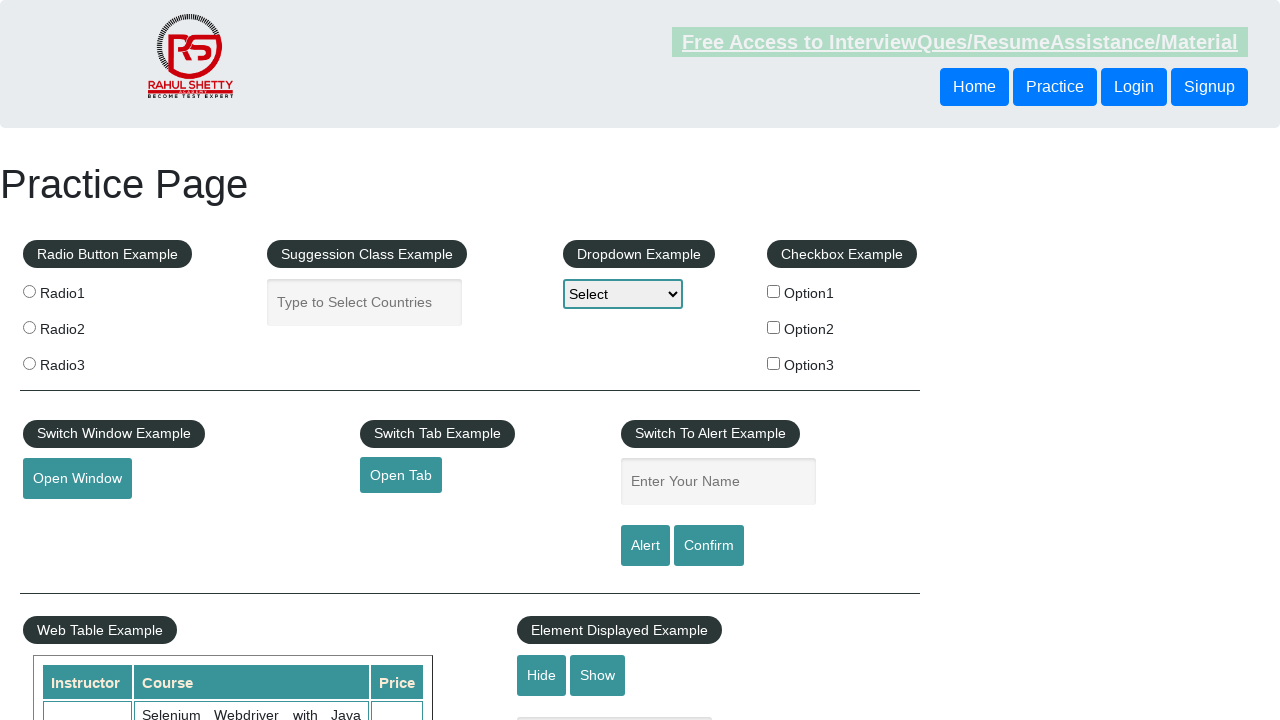

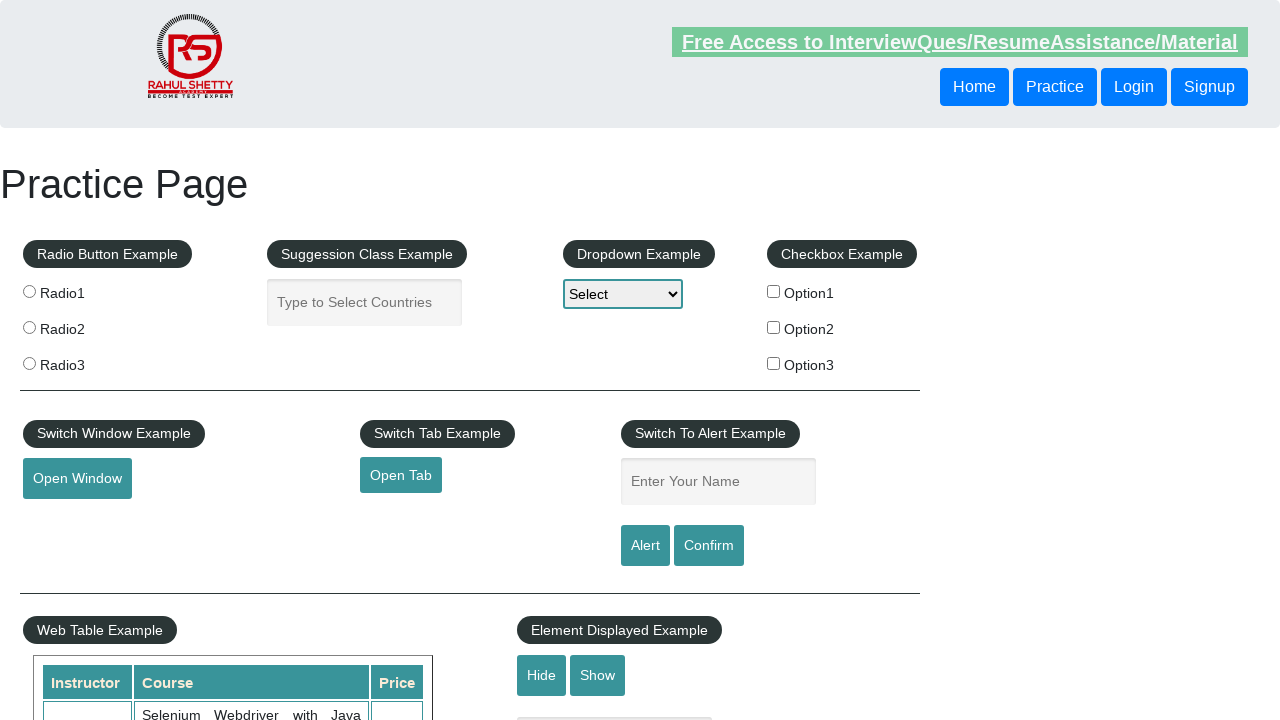